Tests JavaScript confirm alert functionality by clicking the confirm button, dismissing the alert, and verifying the result

Starting URL: https://the-internet.herokuapp.com/javascript_alerts

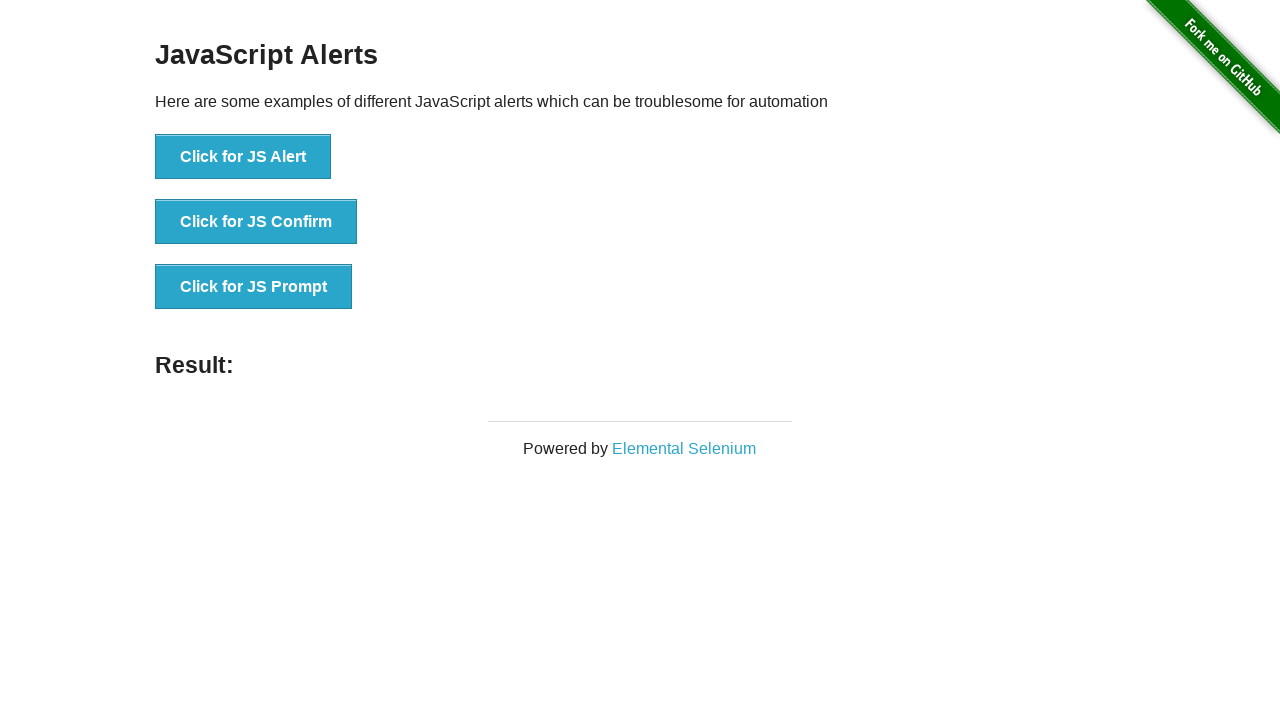

Clicked the confirm alert button at (256, 222) on xpath=//*[@id='content']/div/ul/li[2]/button
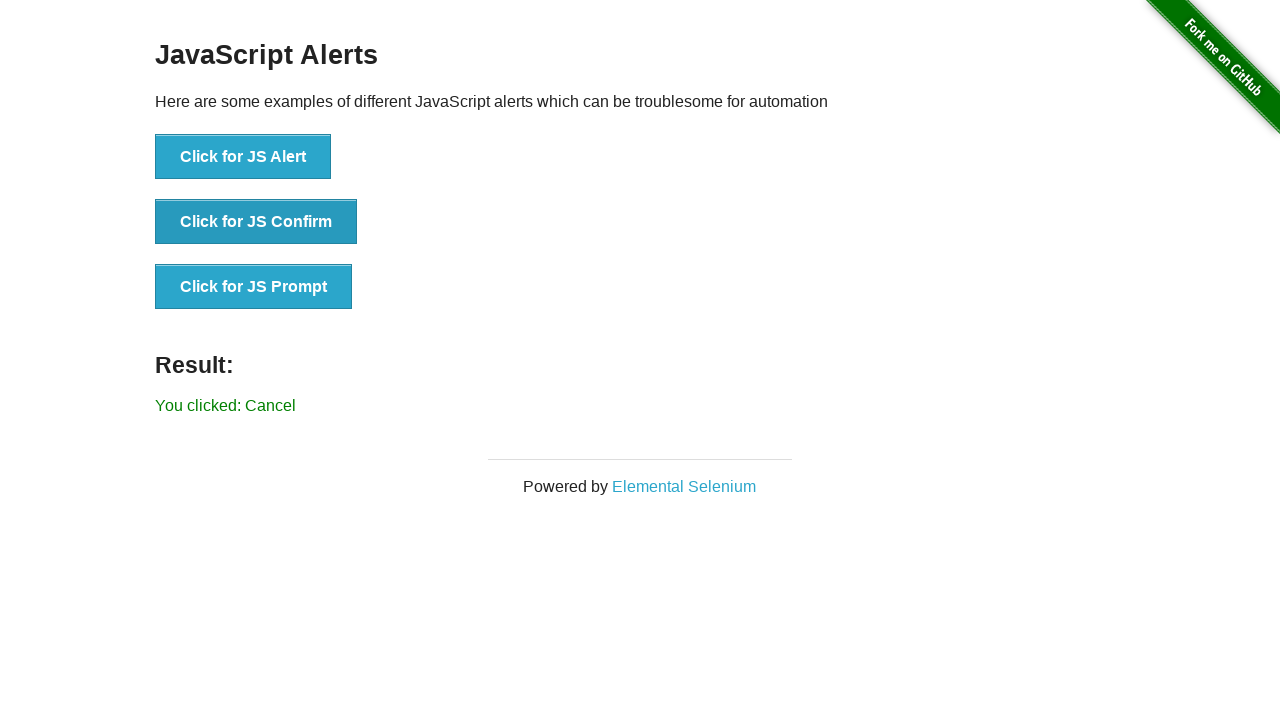

Set up dialog handler to dismiss the alert
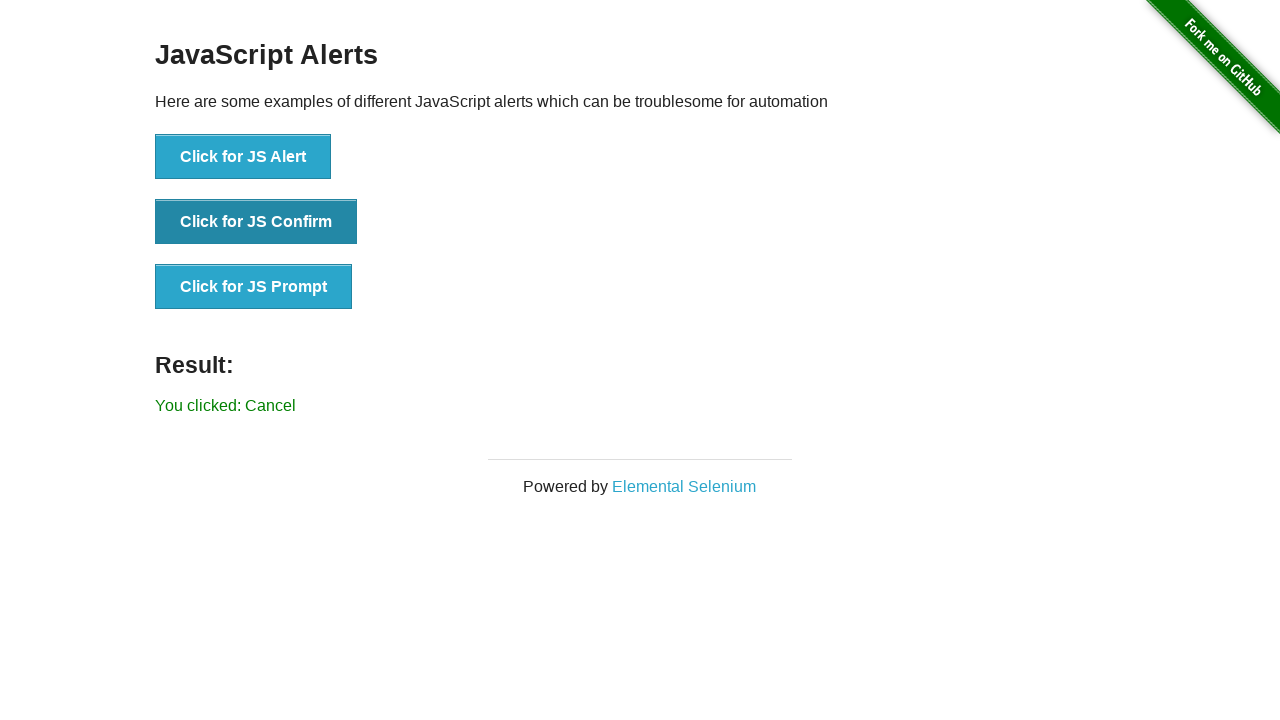

Waited for result element to appear
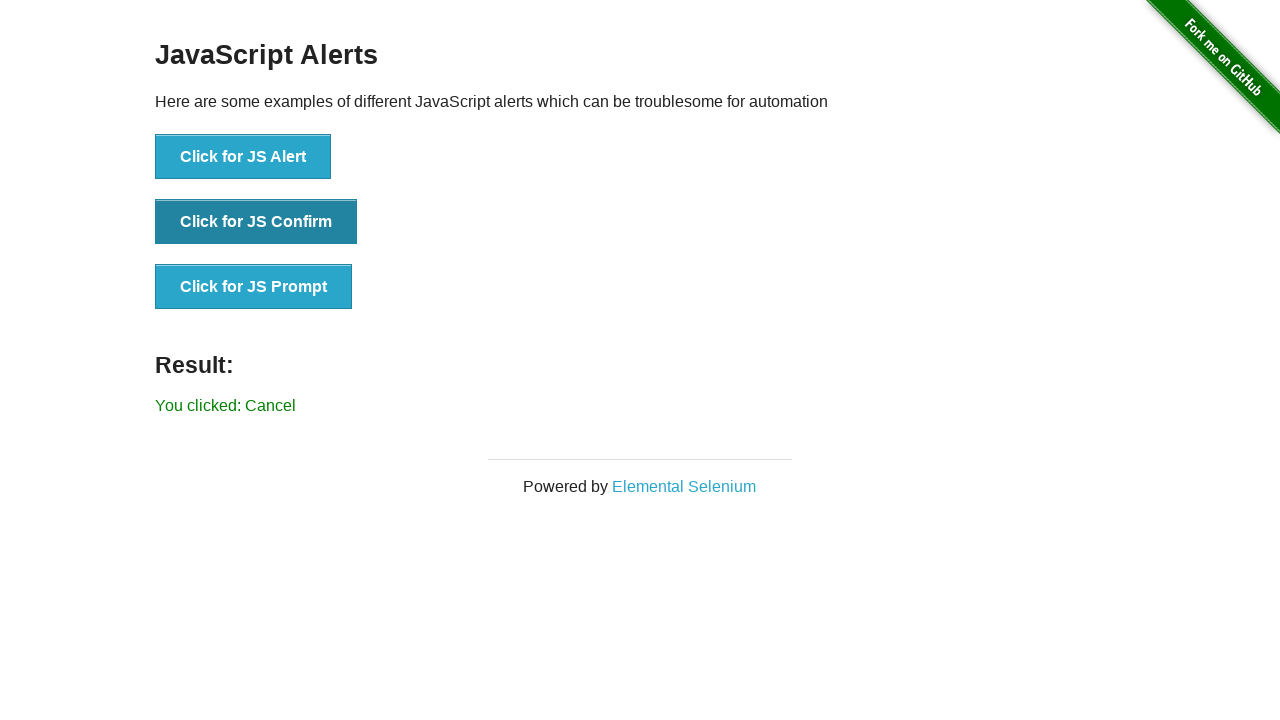

Retrieved result text: You clicked: Cancel
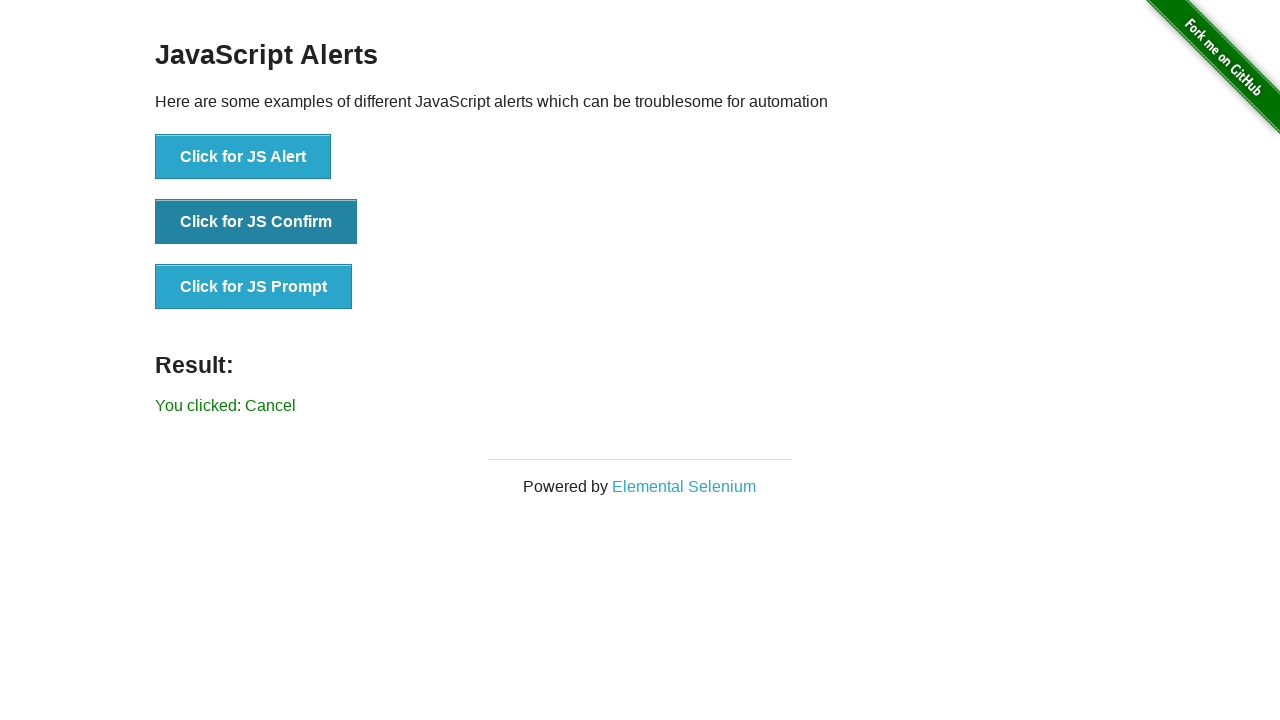

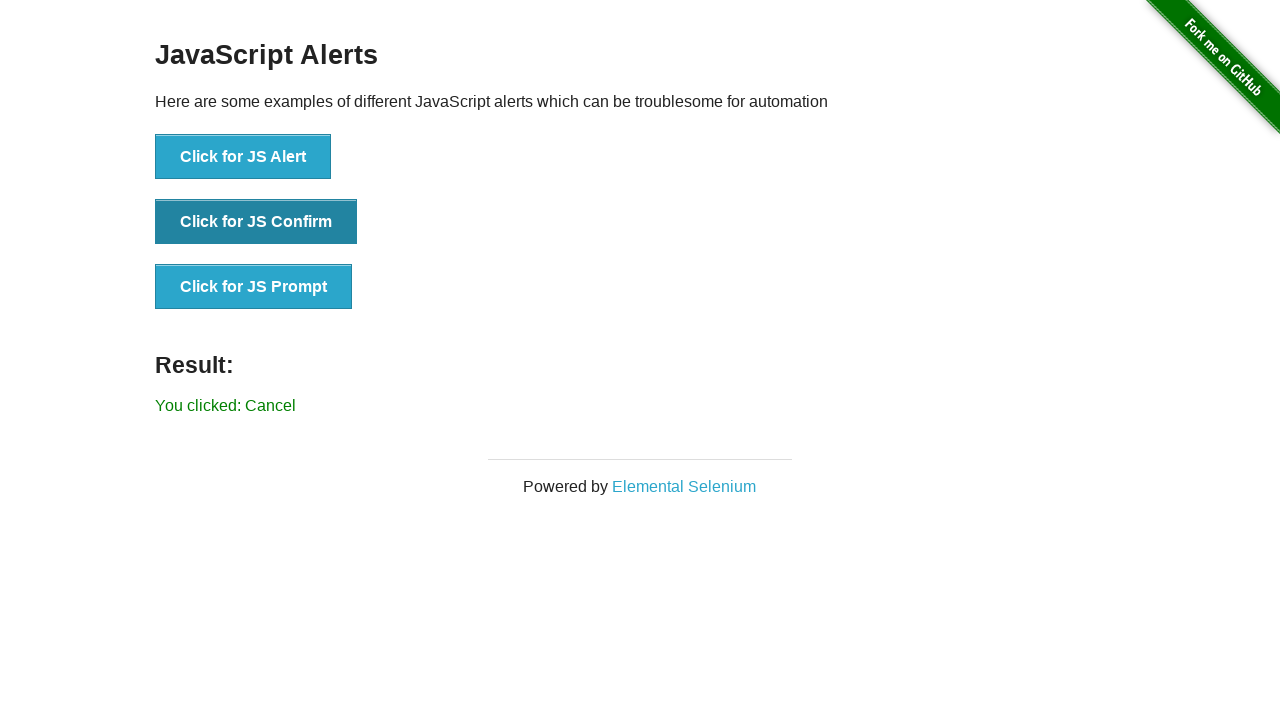